Tests iframe interaction by switching to an iframe, clearing and typing text in a text box inside the iframe, then switching back to the main content to verify a header is displayed.

Starting URL: https://loopcamp.vercel.app/iframe.html

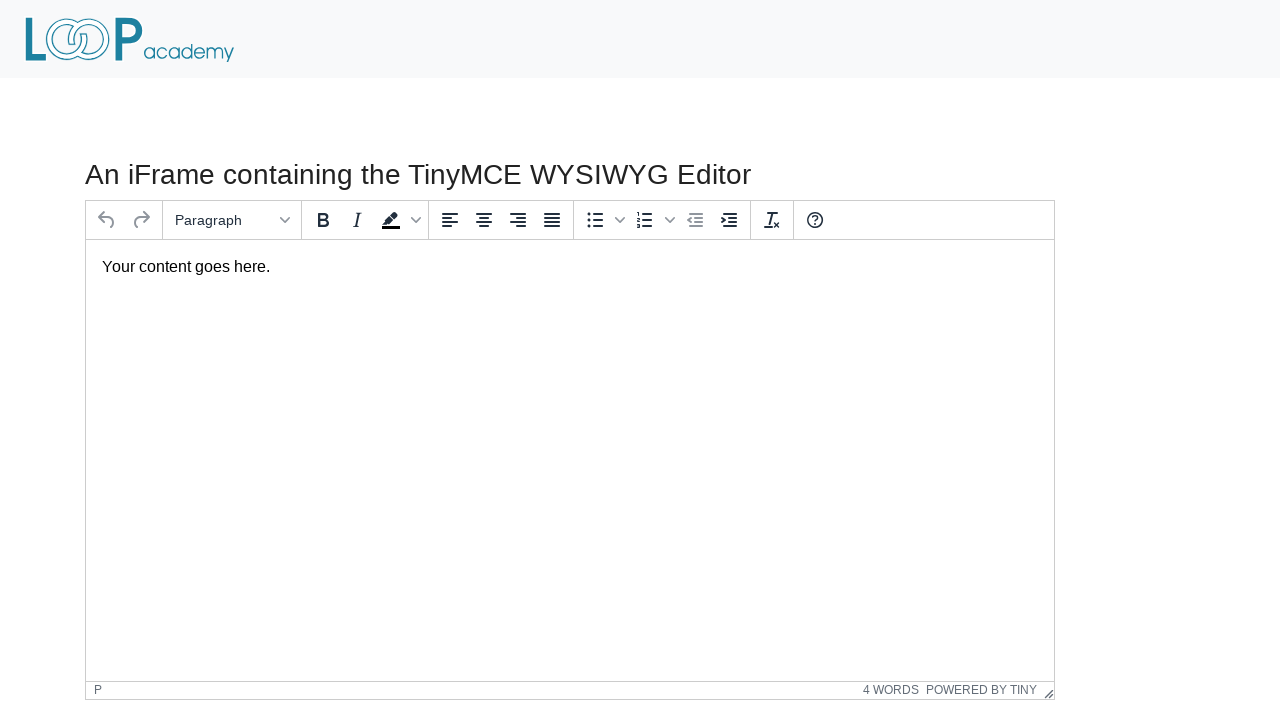

Located iframe with id 'mce_0_ifr'
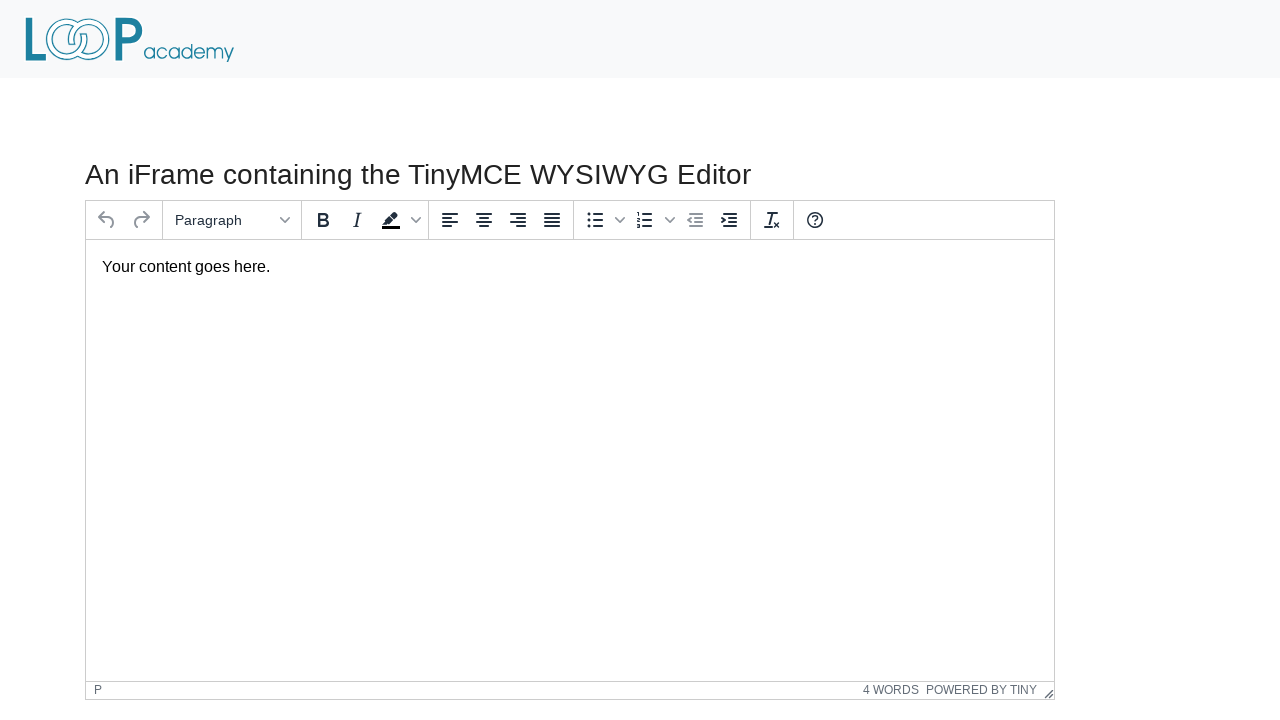

Located text box element inside iframe
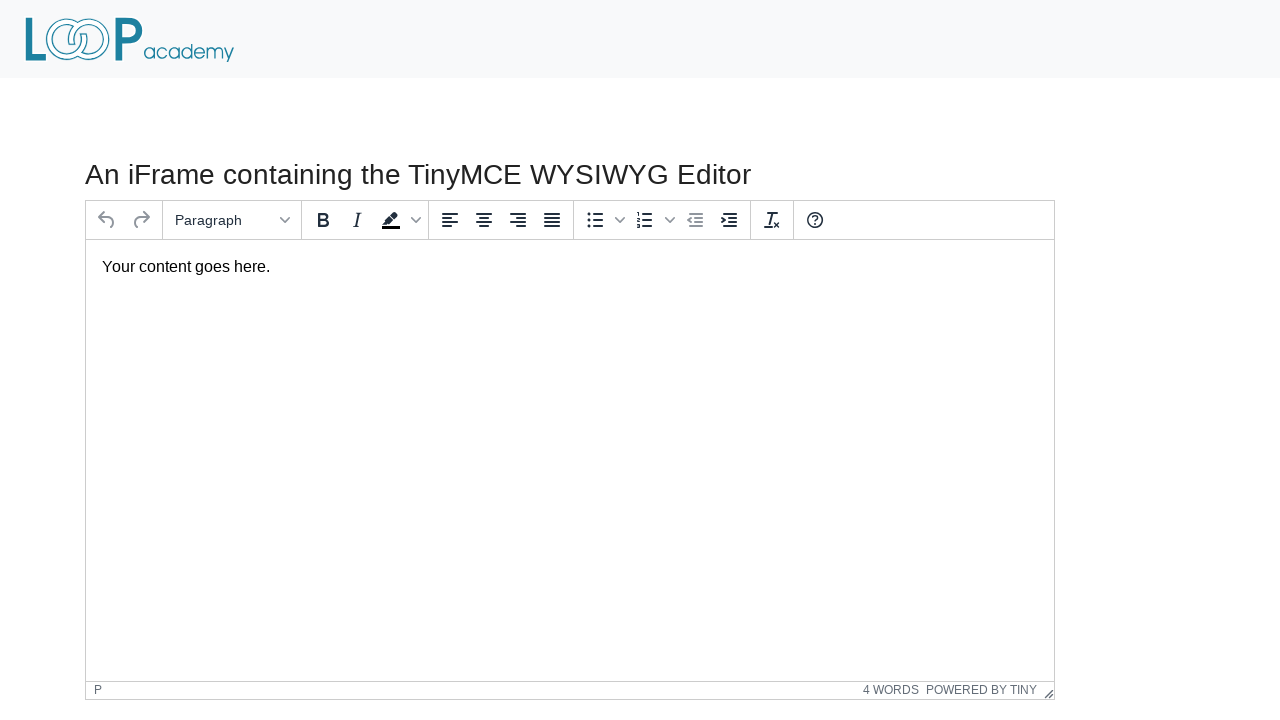

Cleared text box inside iframe on iframe[id='mce_0_ifr'] >> internal:control=enter-frame >> #tinymce
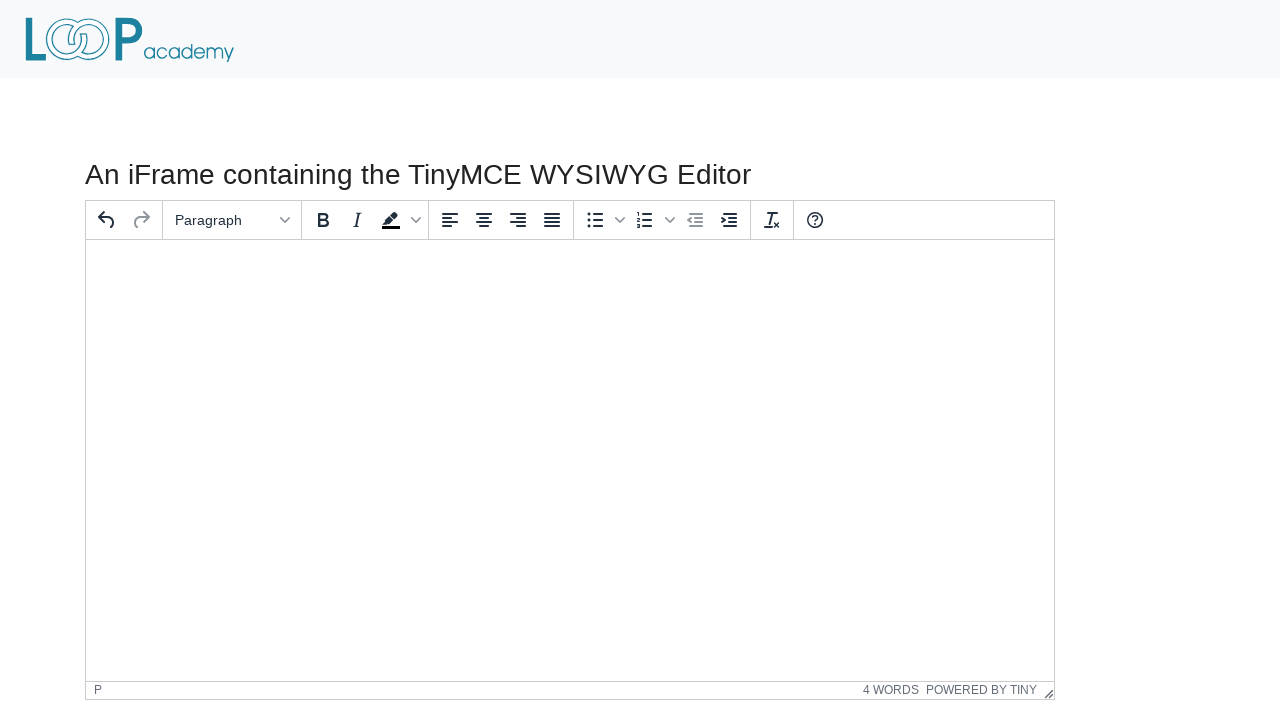

Filled text box with 'Loopcamp' on iframe[id='mce_0_ifr'] >> internal:control=enter-frame >> #tinymce
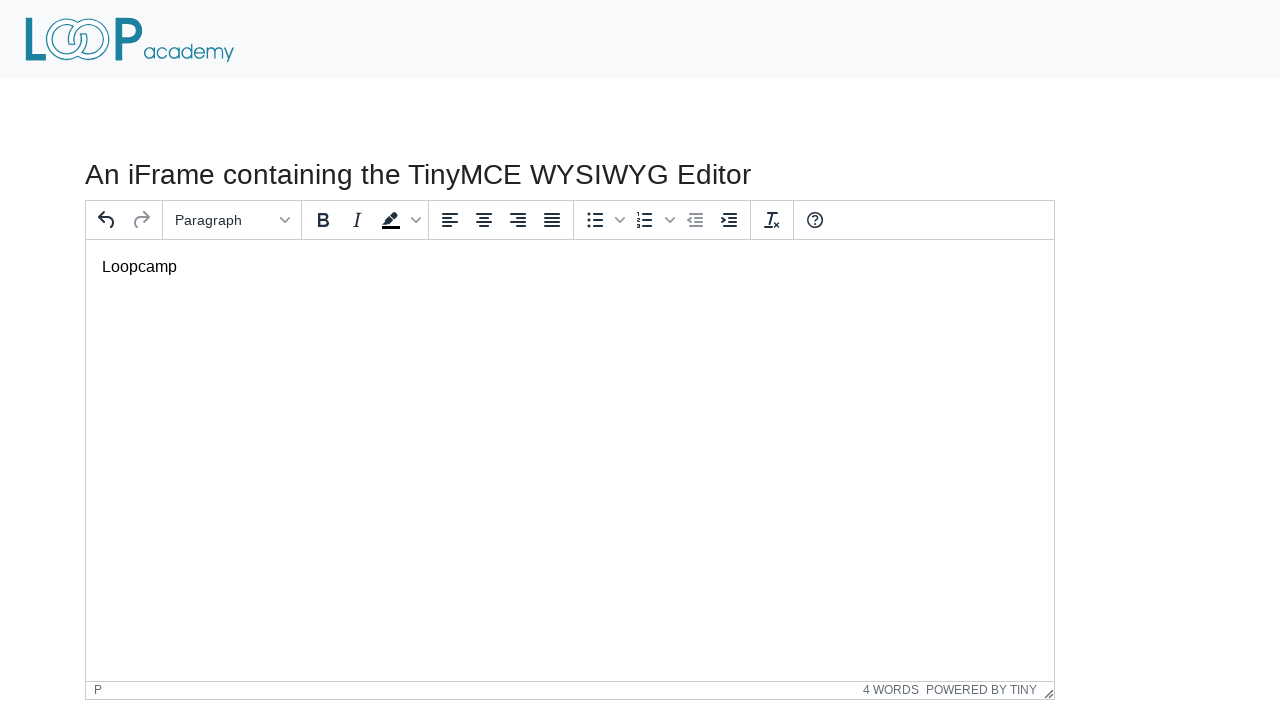

Verified text box contains 'Loopcamp'
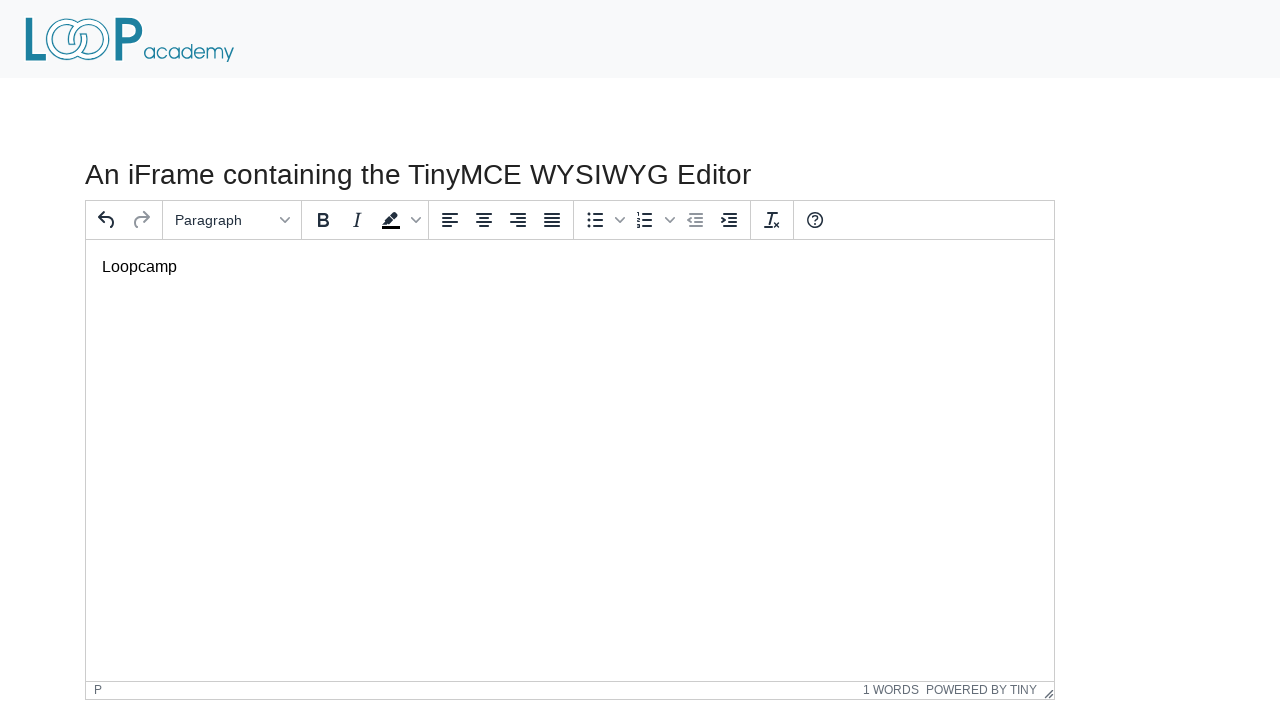

Located header element in main content
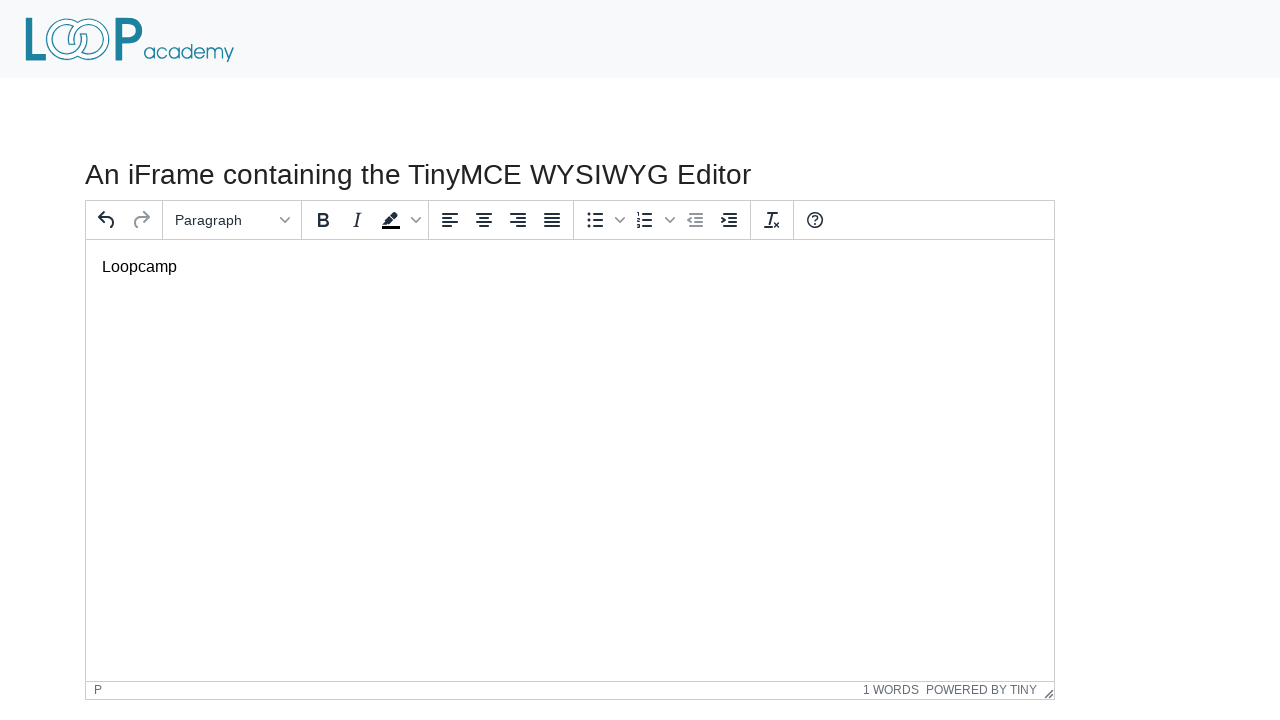

Verified header 'An iFrame' is visible in main content
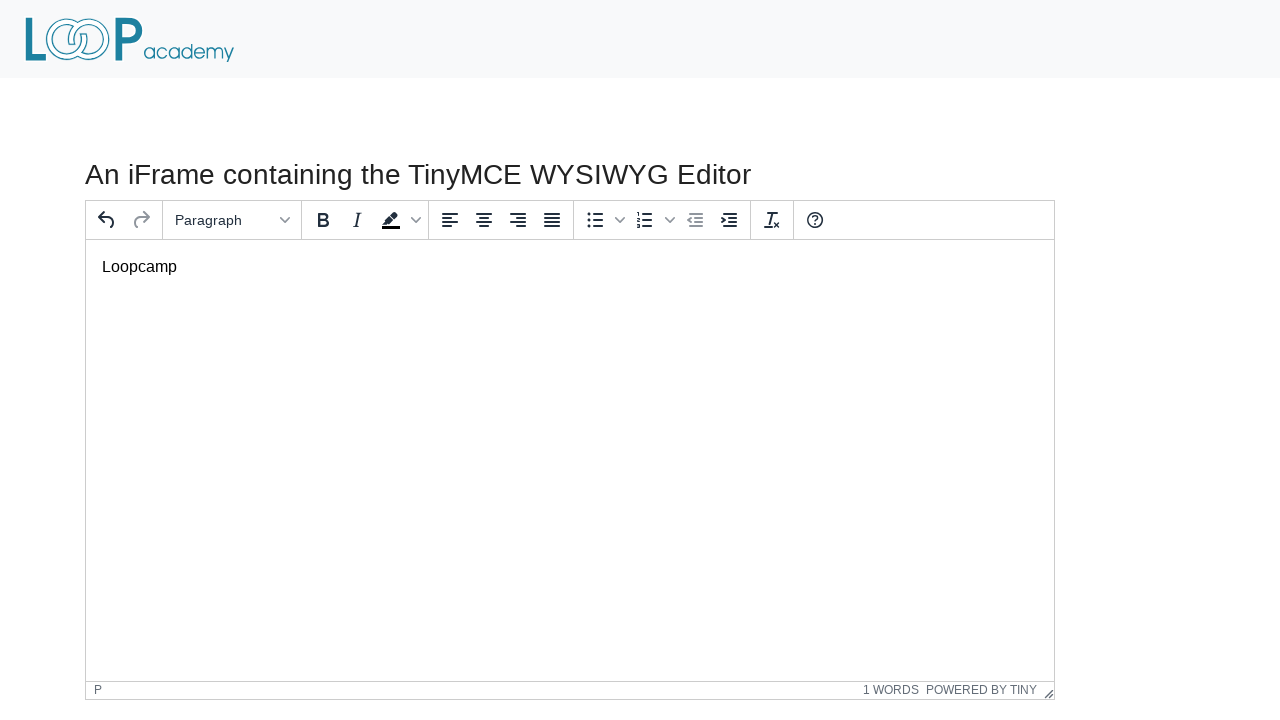

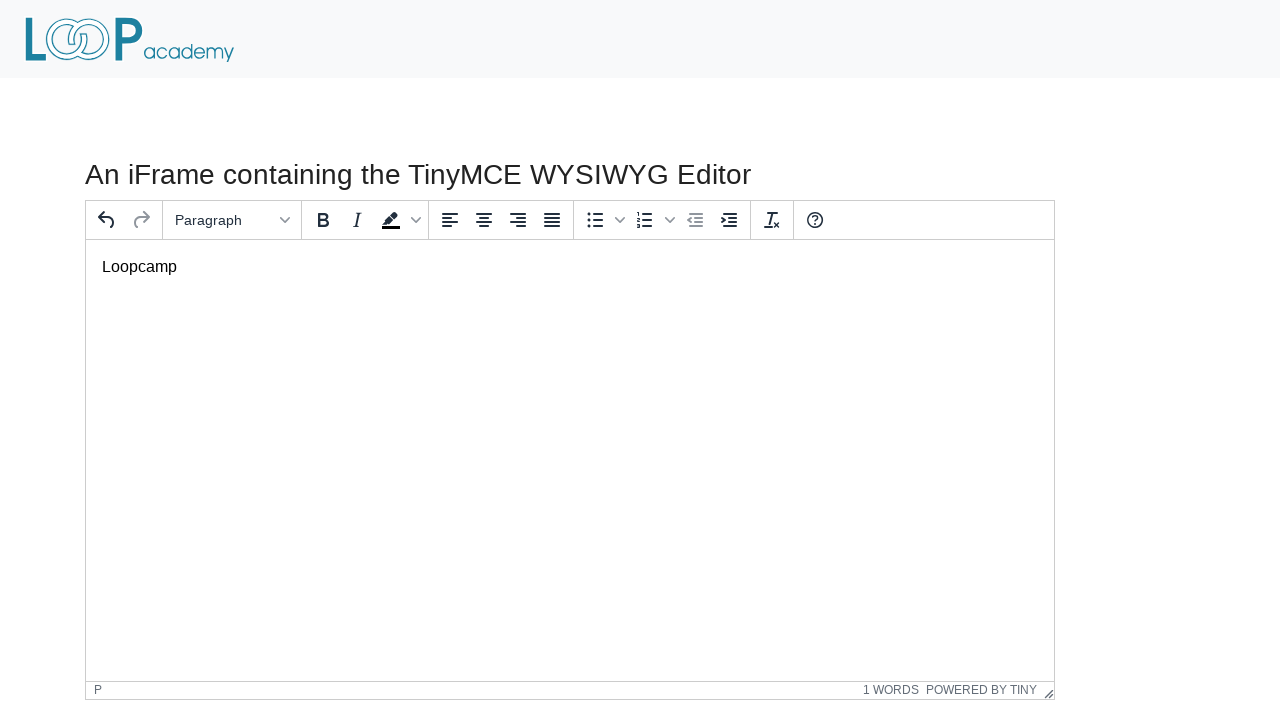